Tests alert handling functionality by clicking a button that triggers an alert and accepting it

Starting URL: http://demo.automationtesting.in/Alerts.html

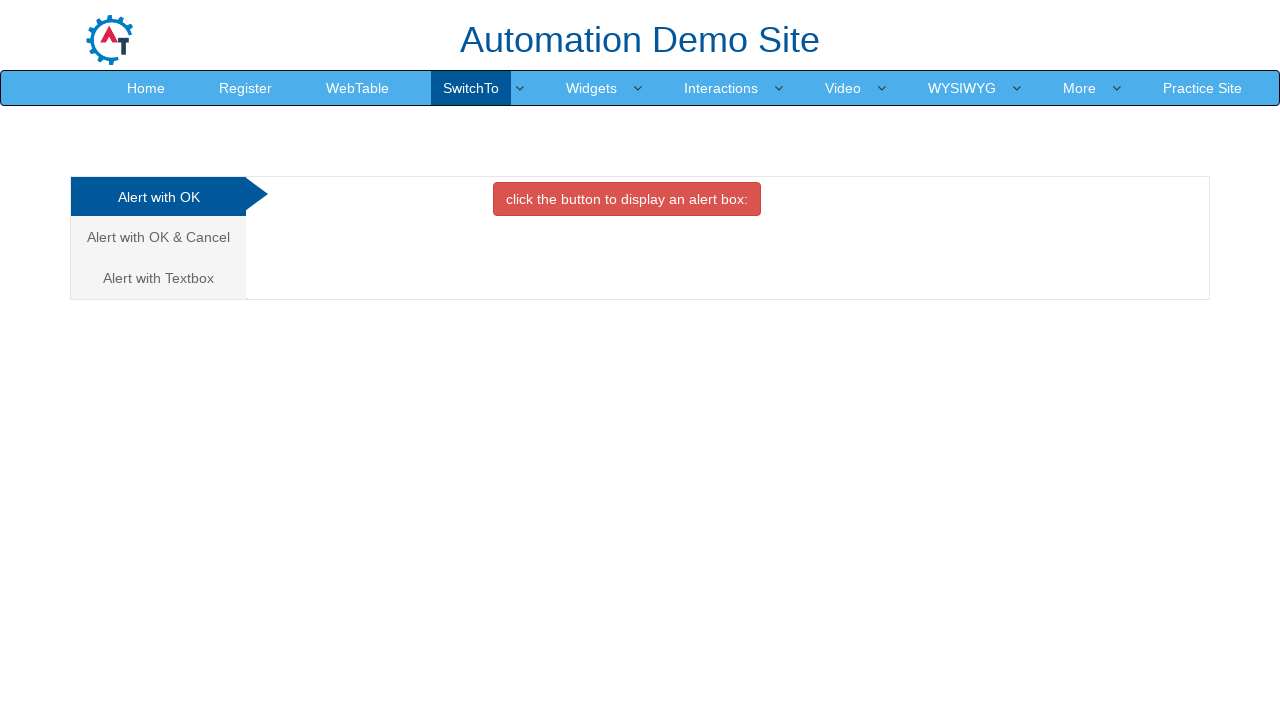

Clicked button to trigger alert at (627, 199) on xpath=//button[@onclick='alertbox()']
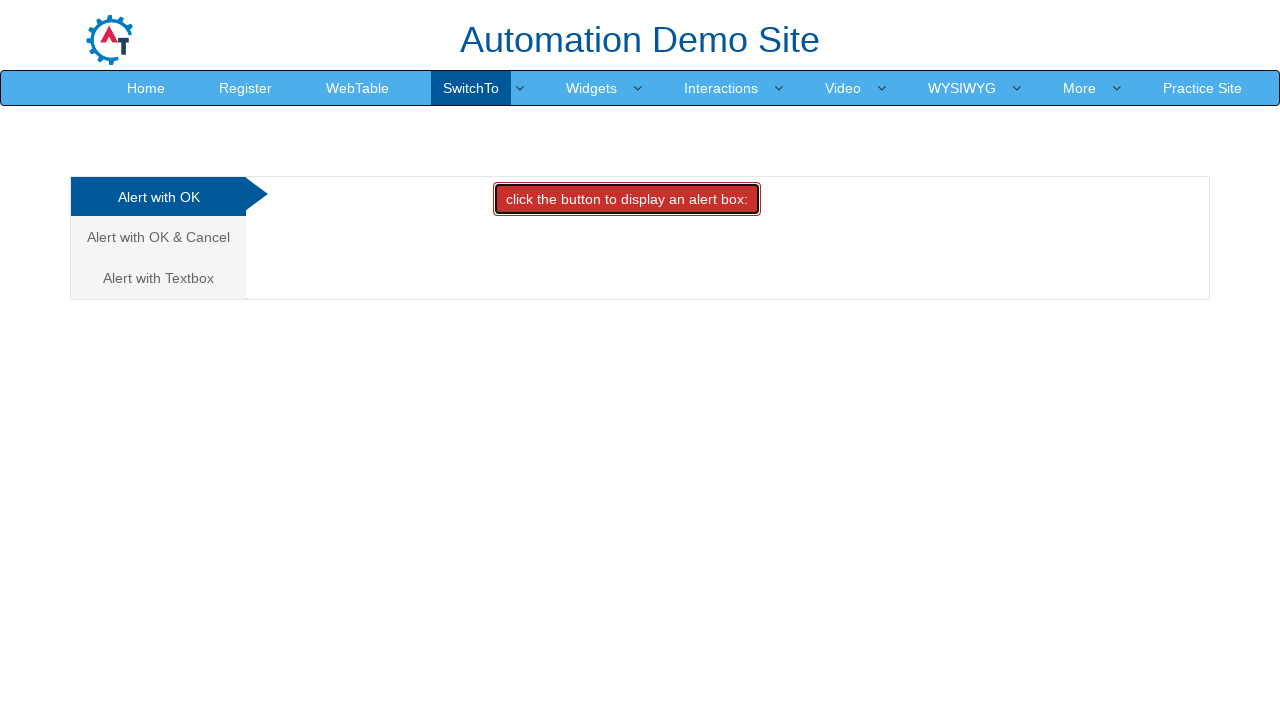

Registered dialog handler to accept alerts
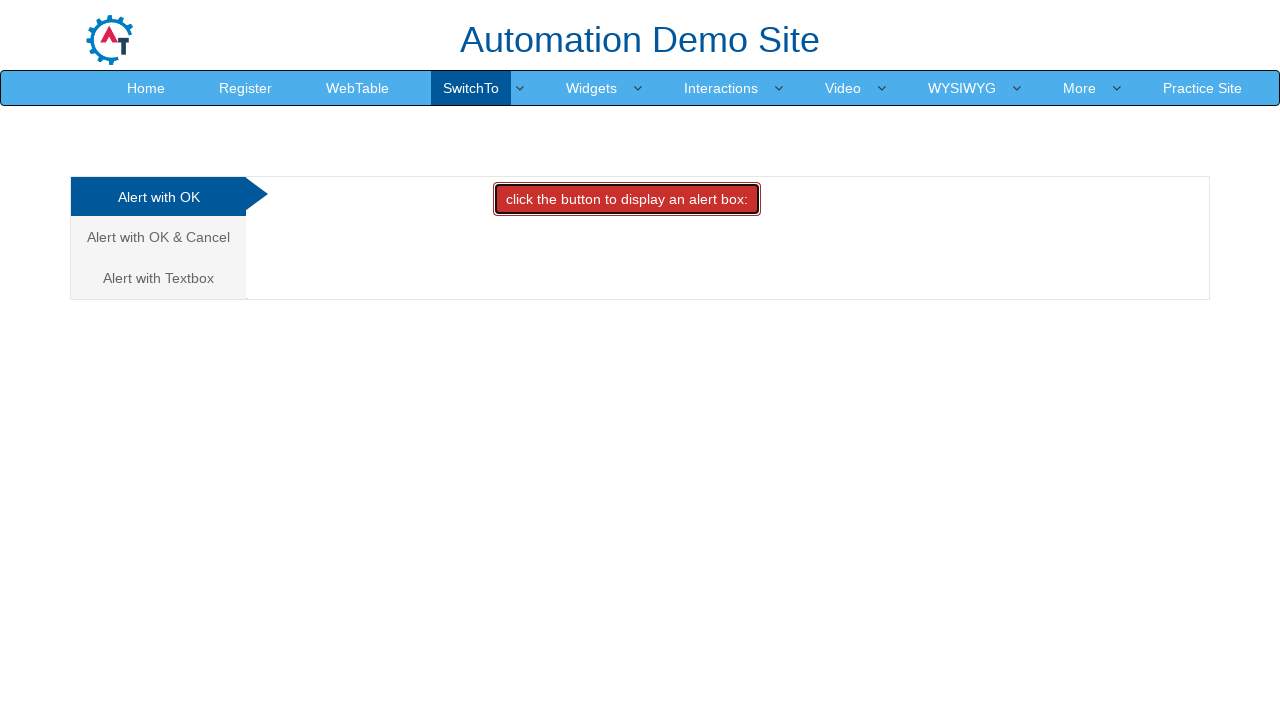

Clicked button again to trigger alert with handler registered at (627, 199) on xpath=//button[@onclick='alertbox()']
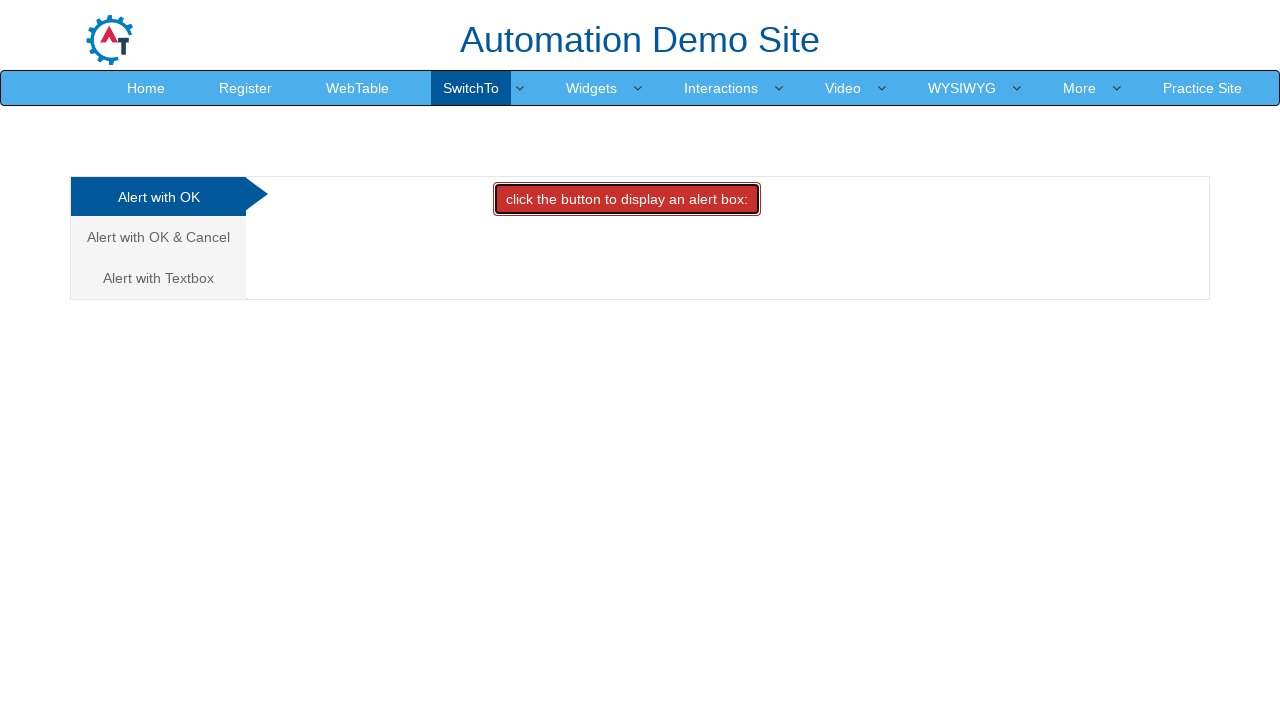

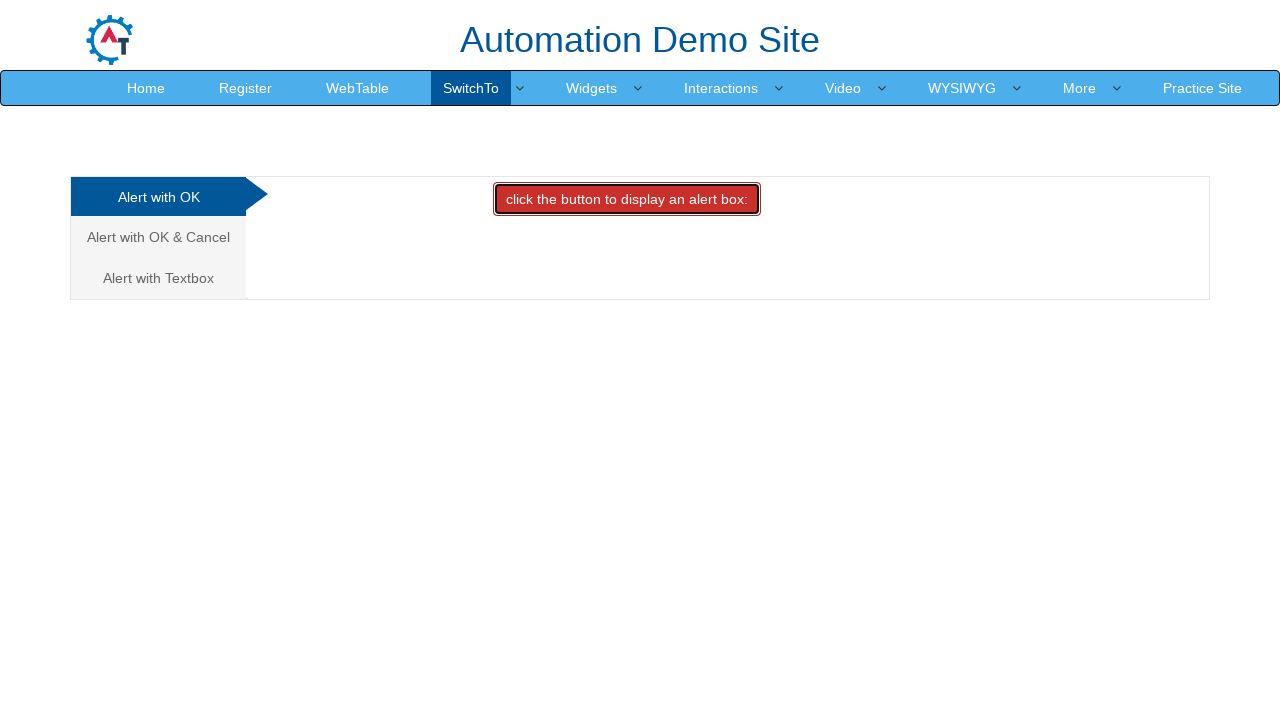